Tests marking individual todo items as complete by clicking their checkboxes

Starting URL: https://demo.playwright.dev/todomvc

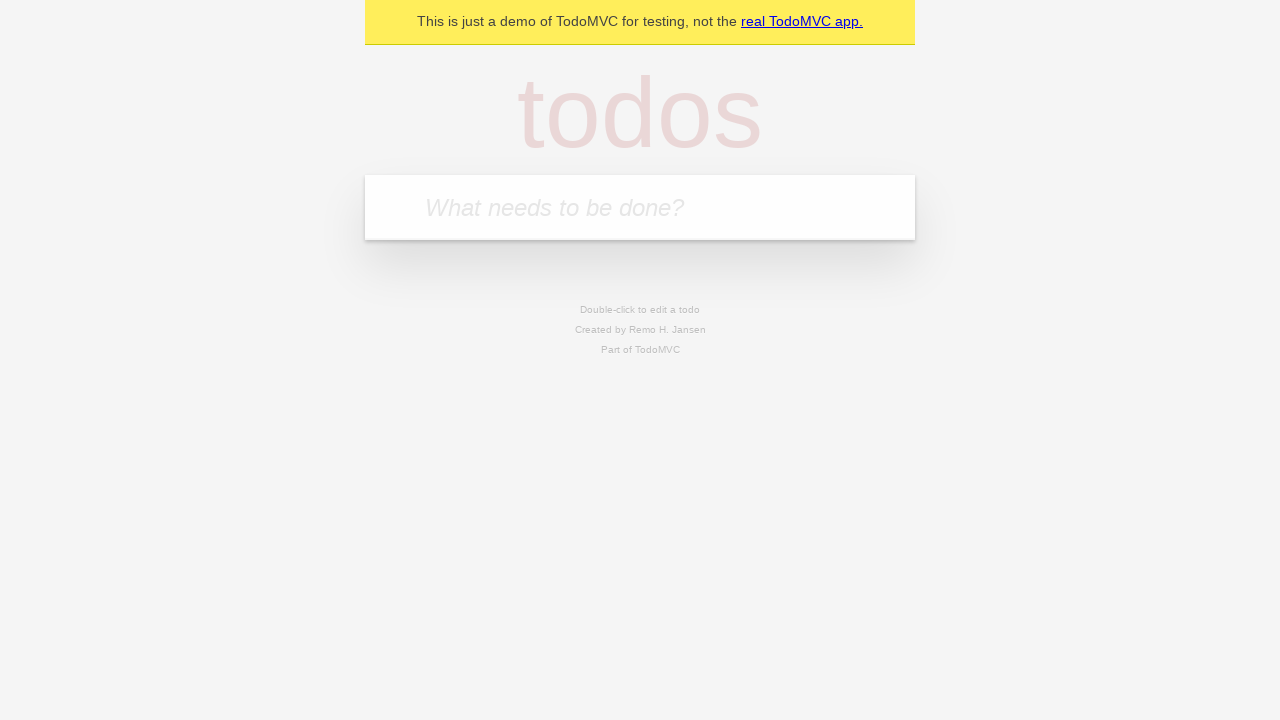

Filled todo input with 'buy some cheese' on internal:attr=[placeholder="What needs to be done?"i]
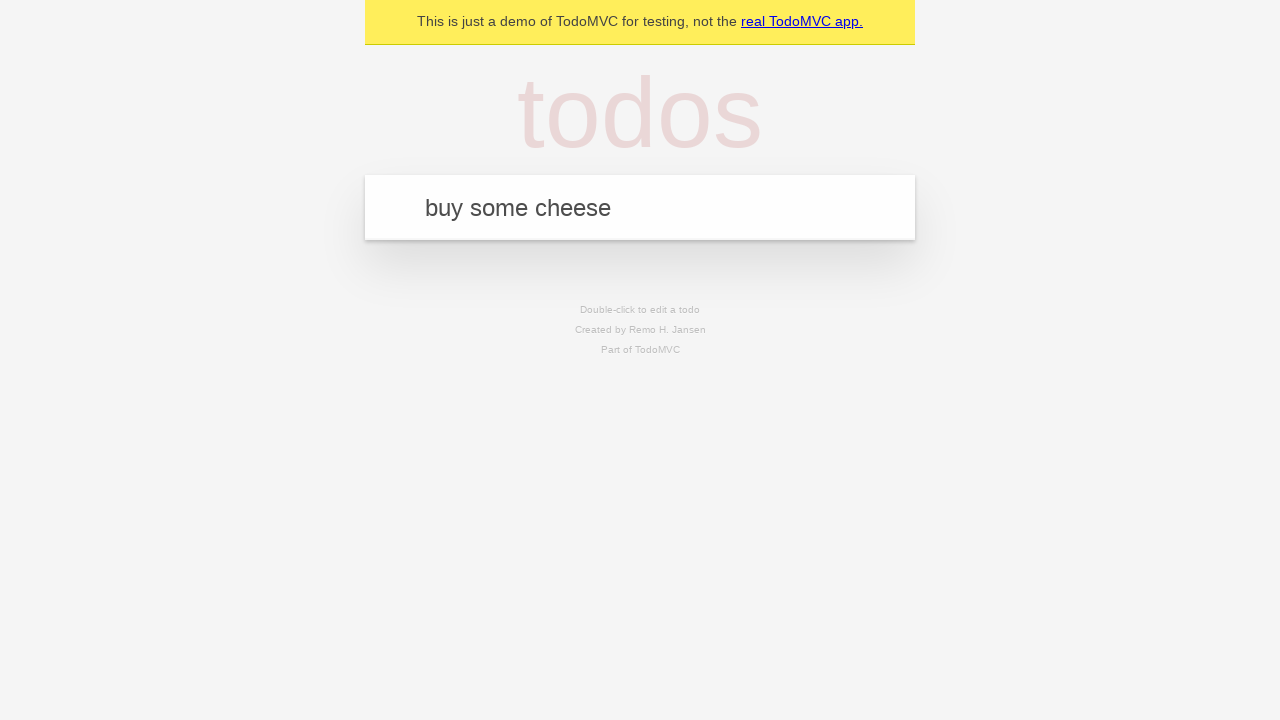

Pressed Enter to create first todo item on internal:attr=[placeholder="What needs to be done?"i]
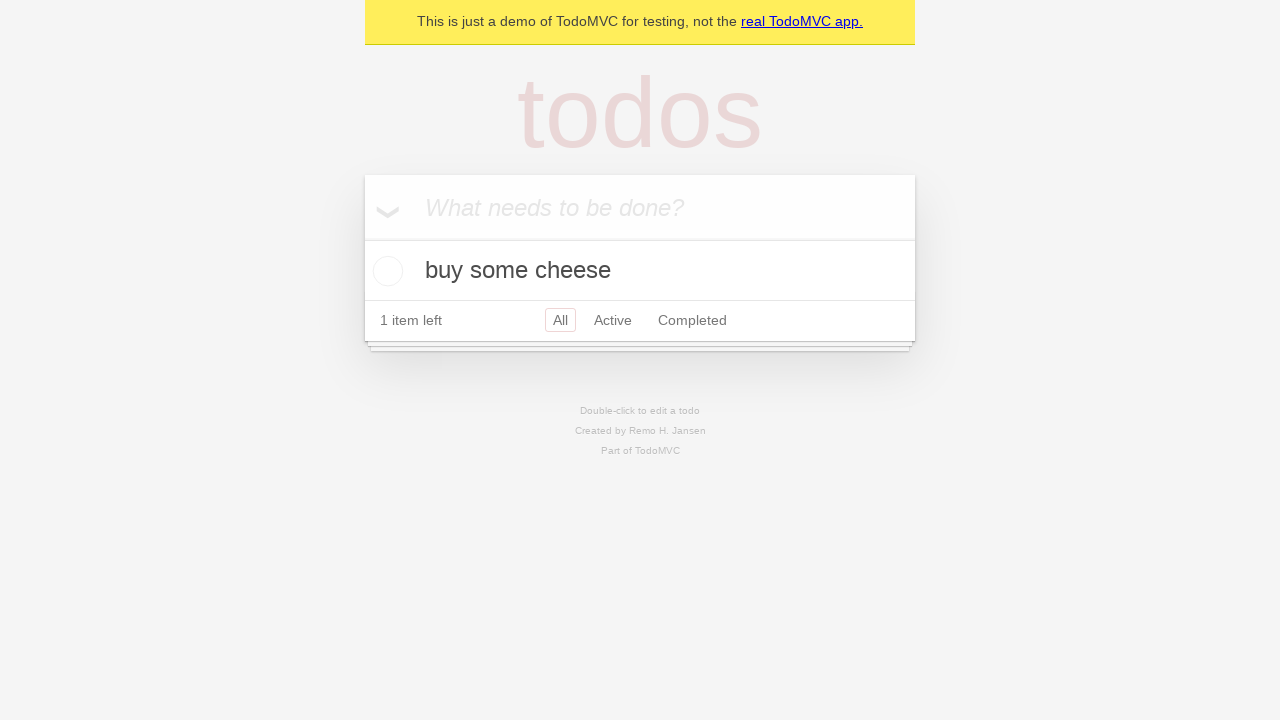

Filled todo input with 'feed the cat' on internal:attr=[placeholder="What needs to be done?"i]
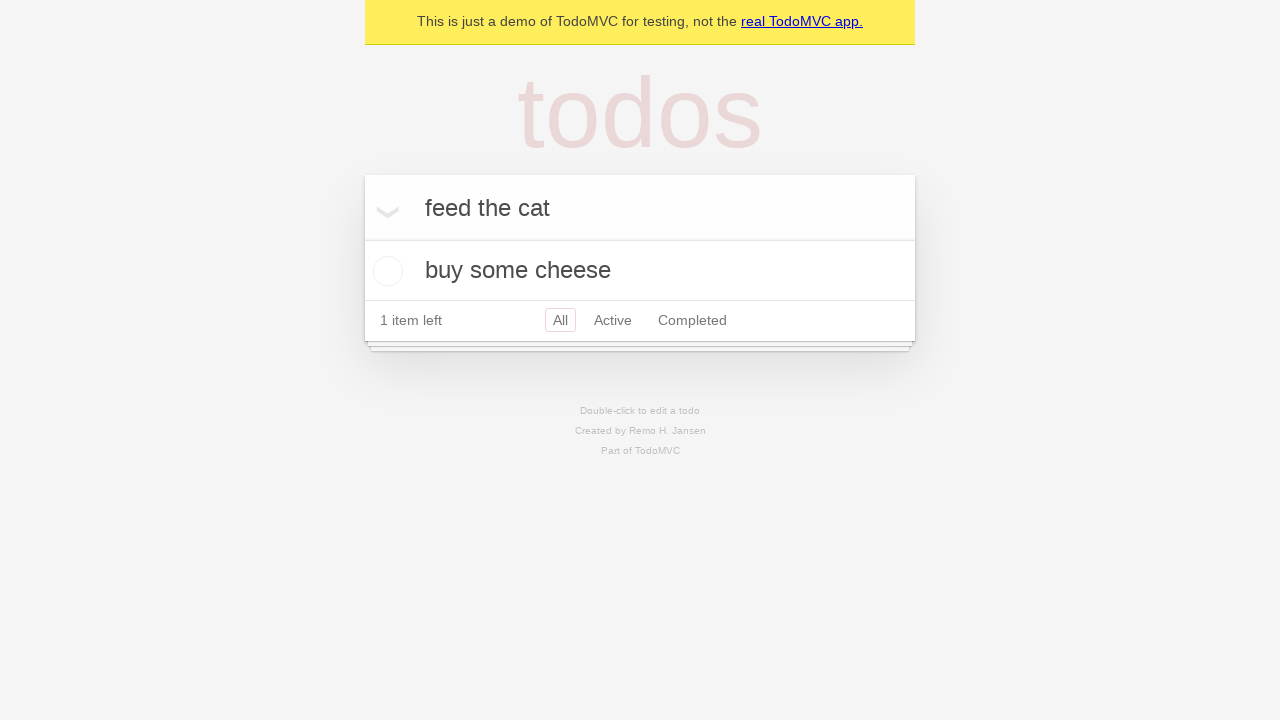

Pressed Enter to create second todo item on internal:attr=[placeholder="What needs to be done?"i]
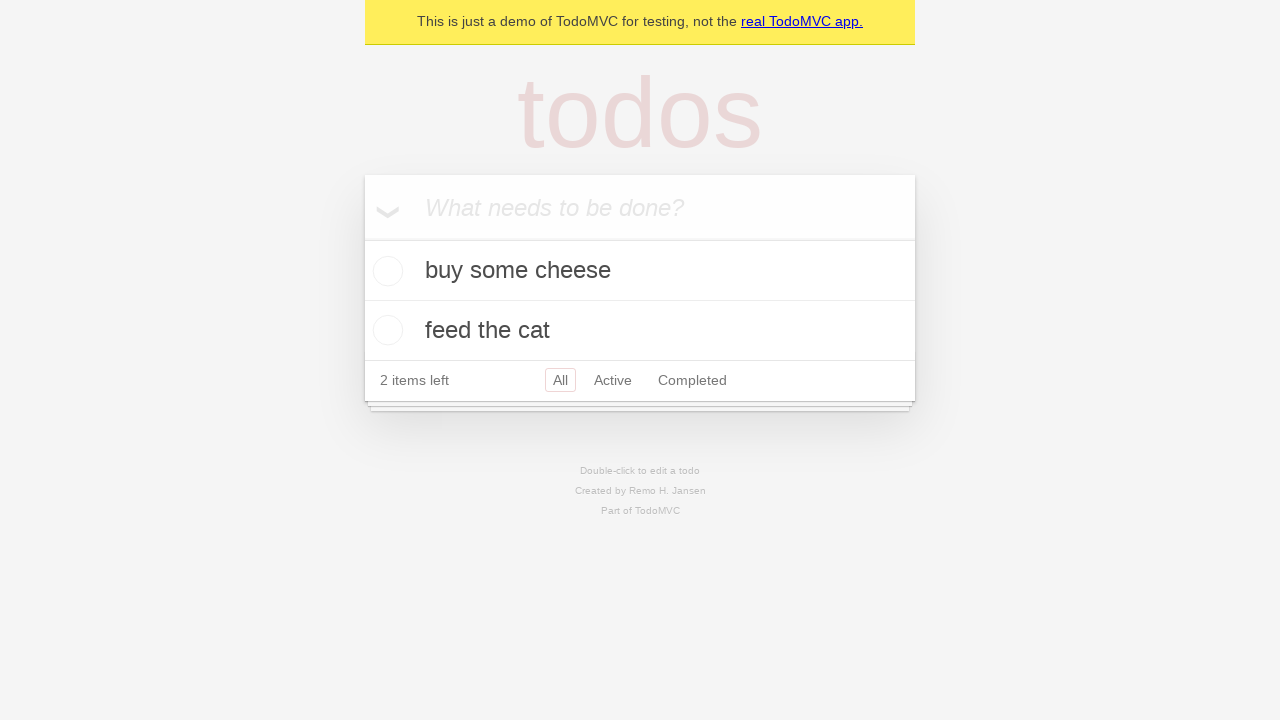

Checked the checkbox for the first todo item 'buy some cheese' at (385, 271) on internal:testid=[data-testid="todo-item"s] >> nth=0 >> internal:role=checkbox
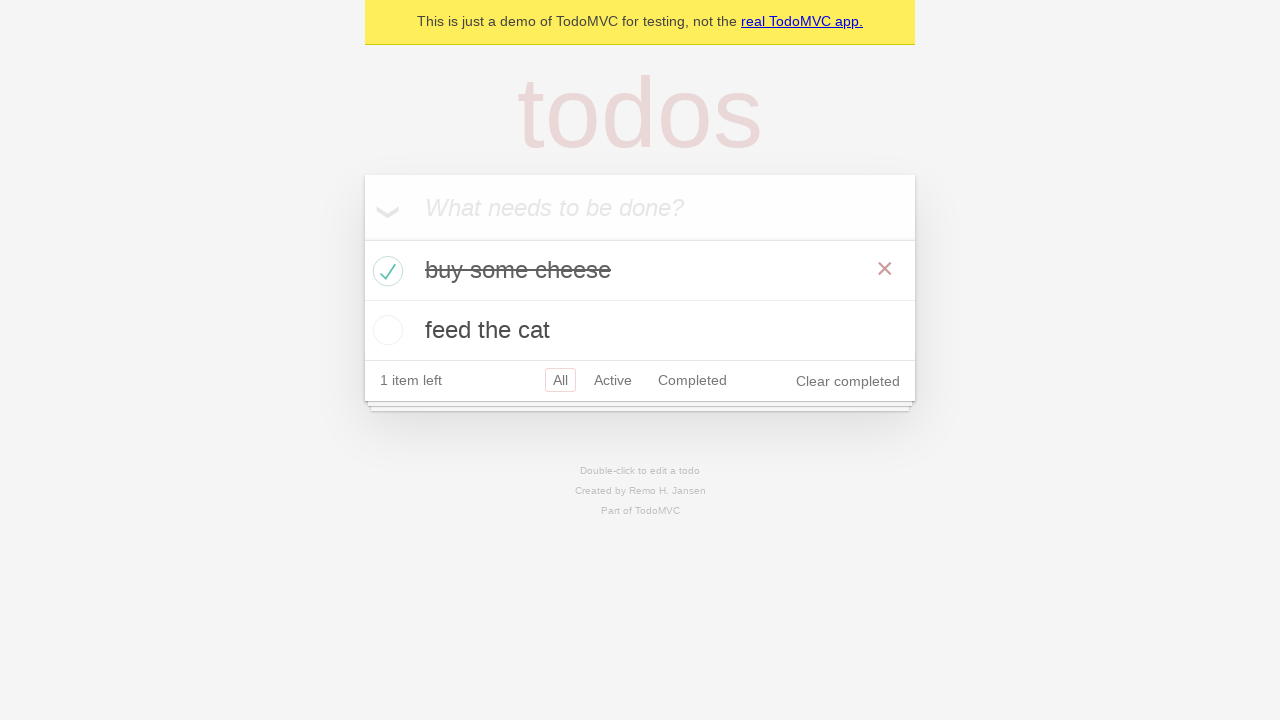

Checked the checkbox for the second todo item 'feed the cat' at (385, 330) on internal:testid=[data-testid="todo-item"s] >> nth=1 >> internal:role=checkbox
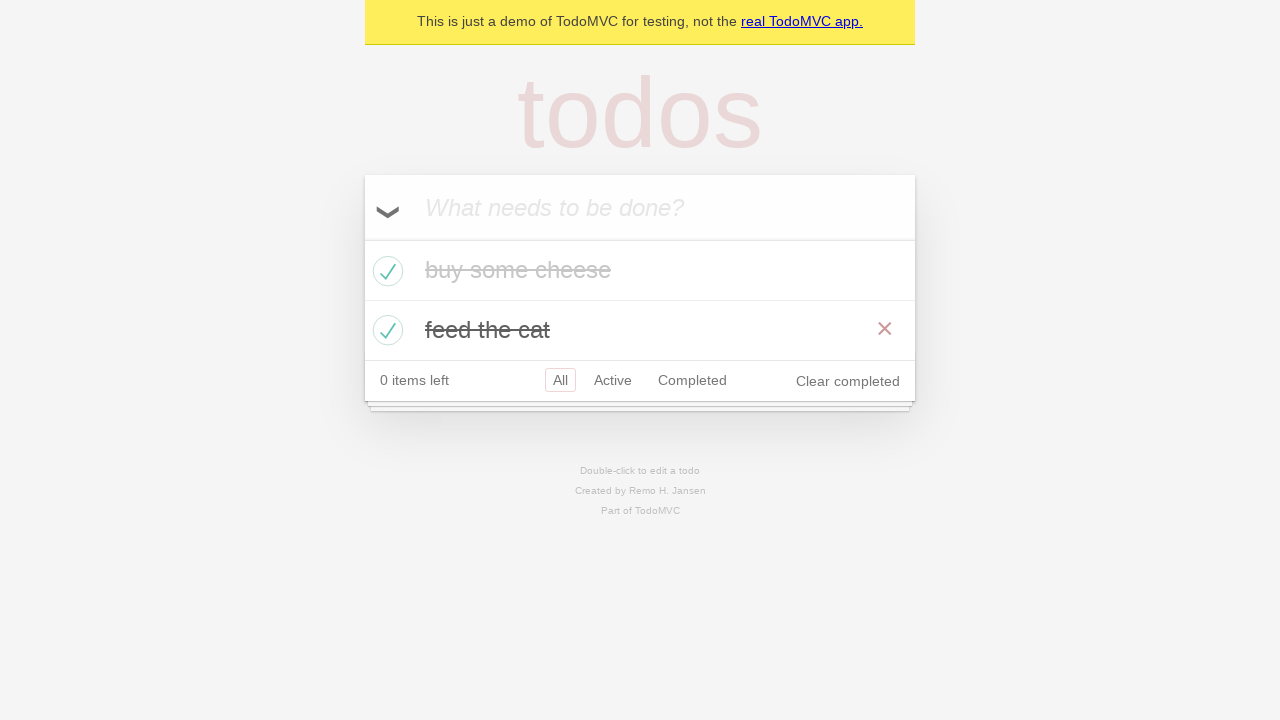

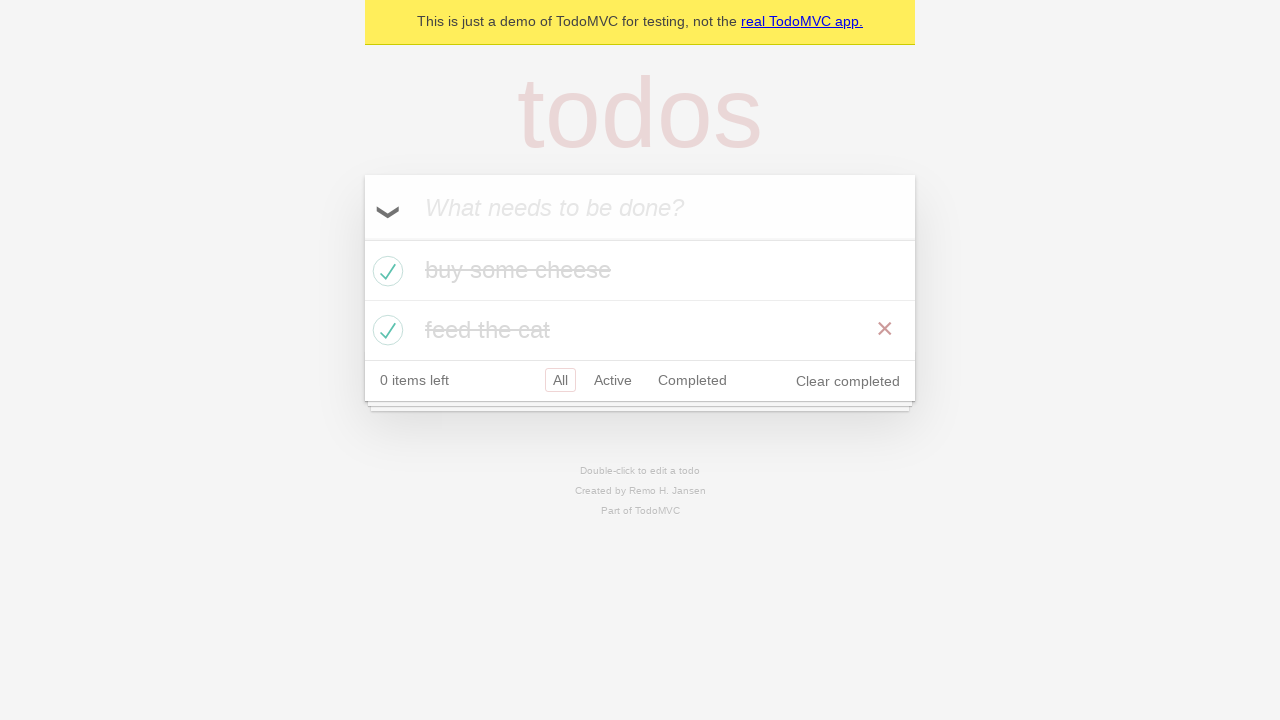